Tests a math challenge form by reading a value from the page, calculating log(abs(12*sin(x))), filling in the answer, selecting checkboxes and radio buttons, and submitting the form.

Starting URL: https://SunInJuly.github.io/execute_script.html

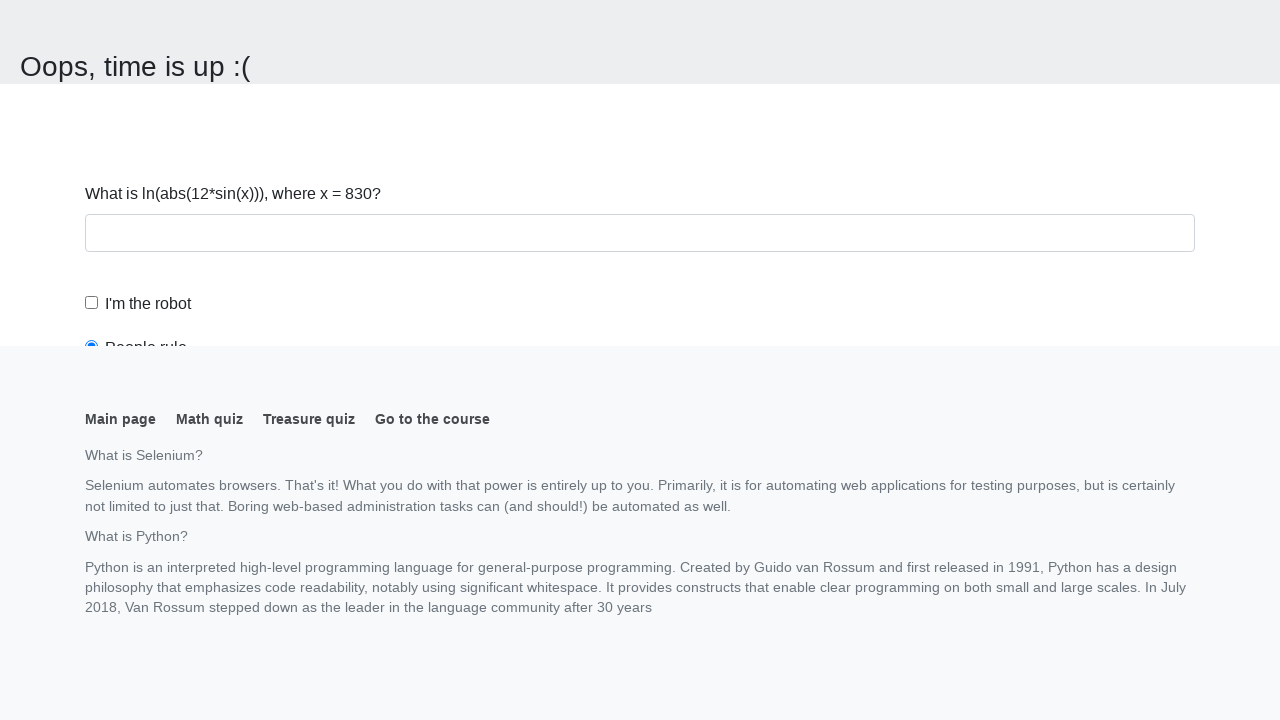

Navigated to math challenge form page
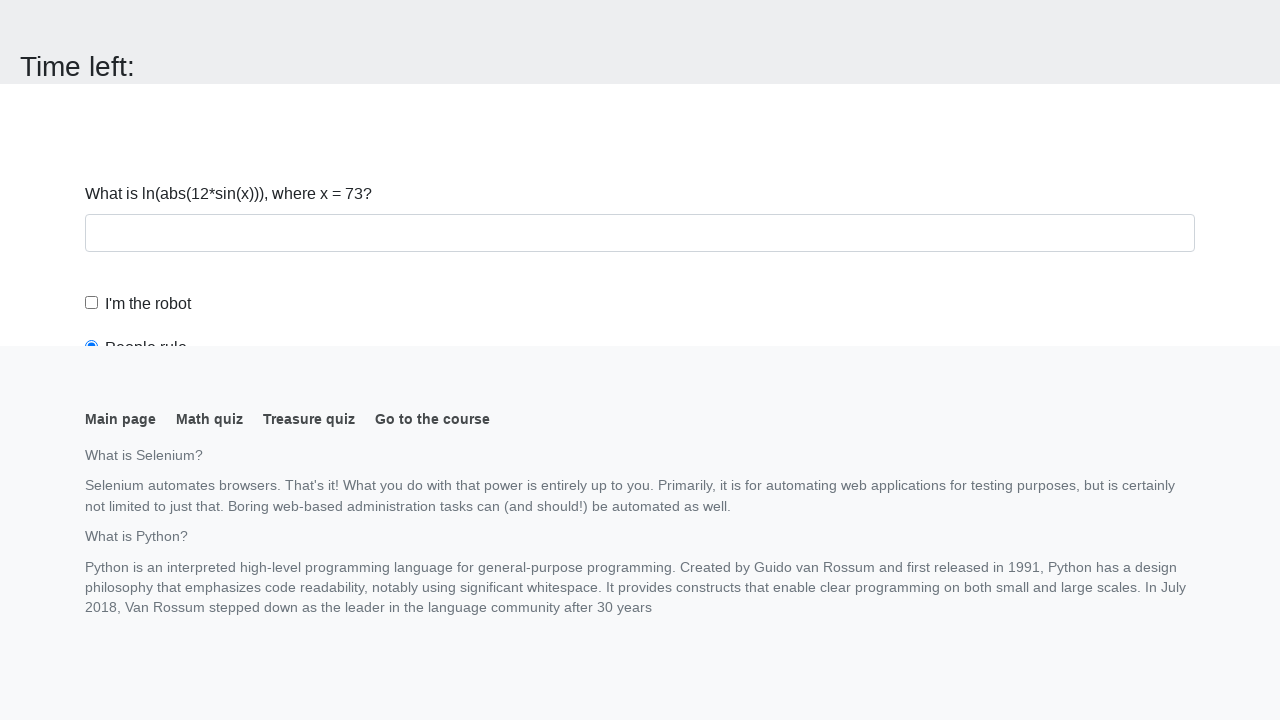

Read x value from page: 73
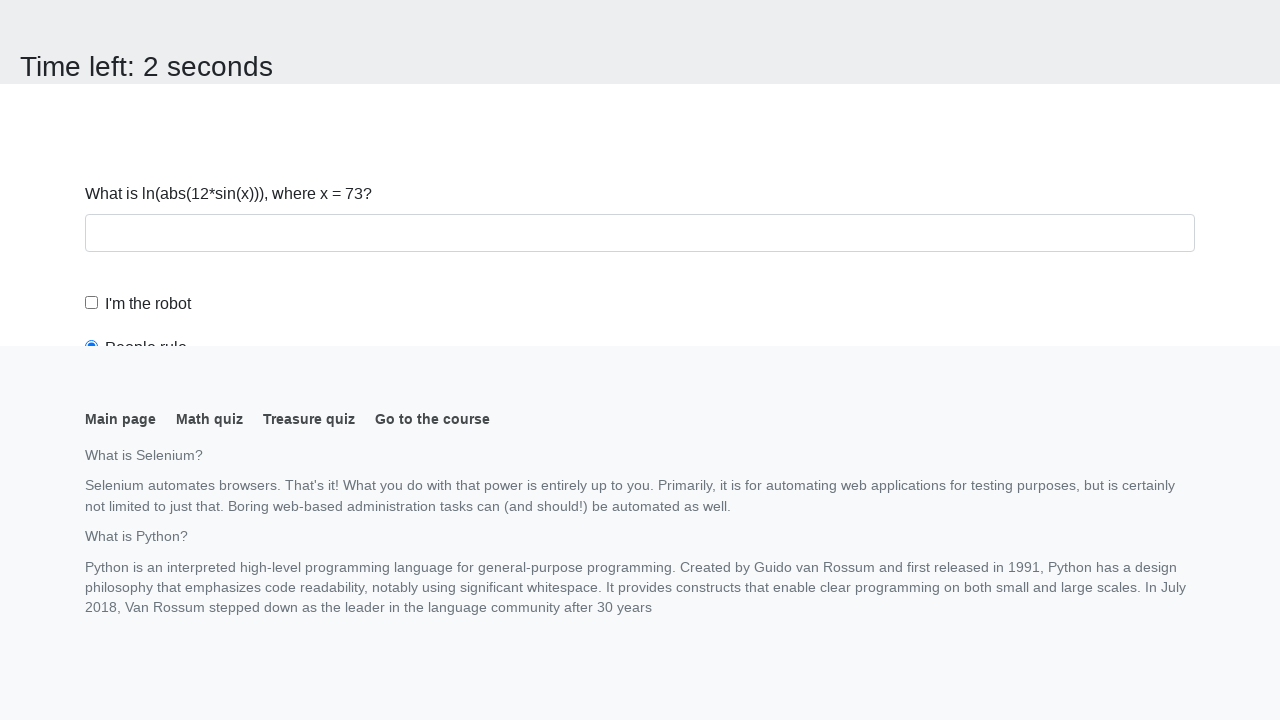

Calculated result: log(abs(12*sin(73))) = 2.0944857433802504
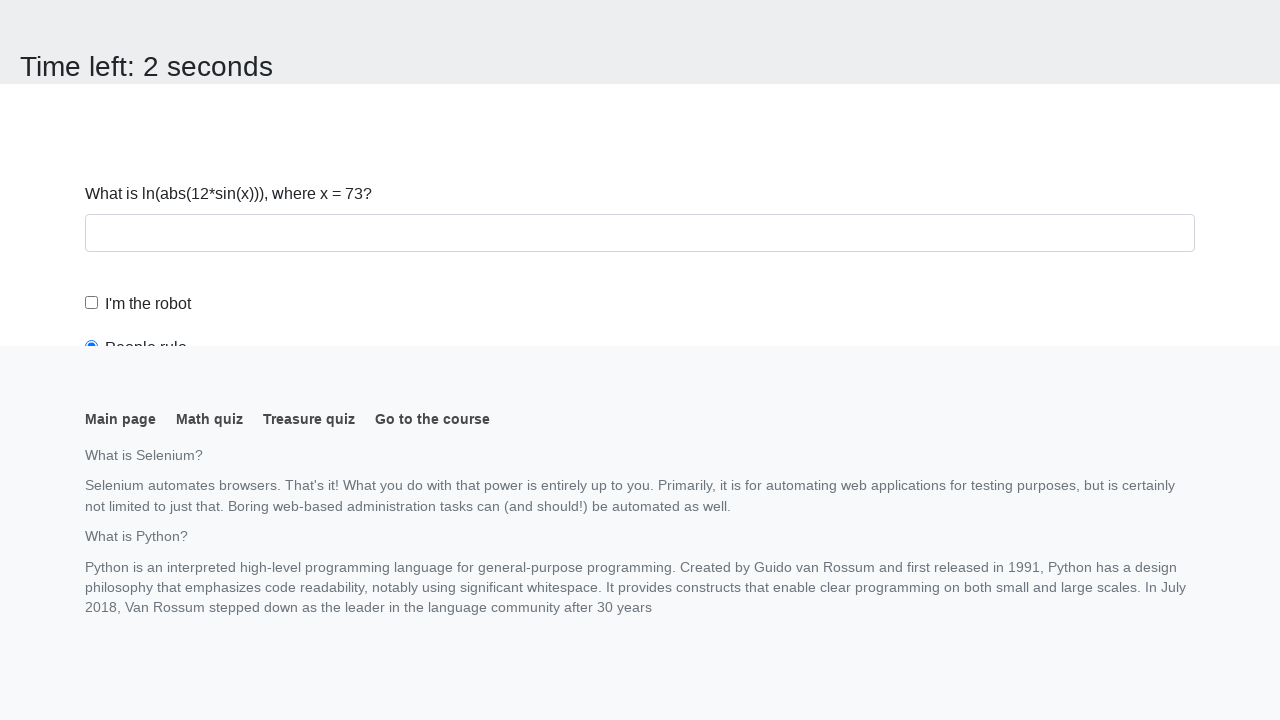

Filled answer field with calculated value: 2.0944857433802504 on #answer
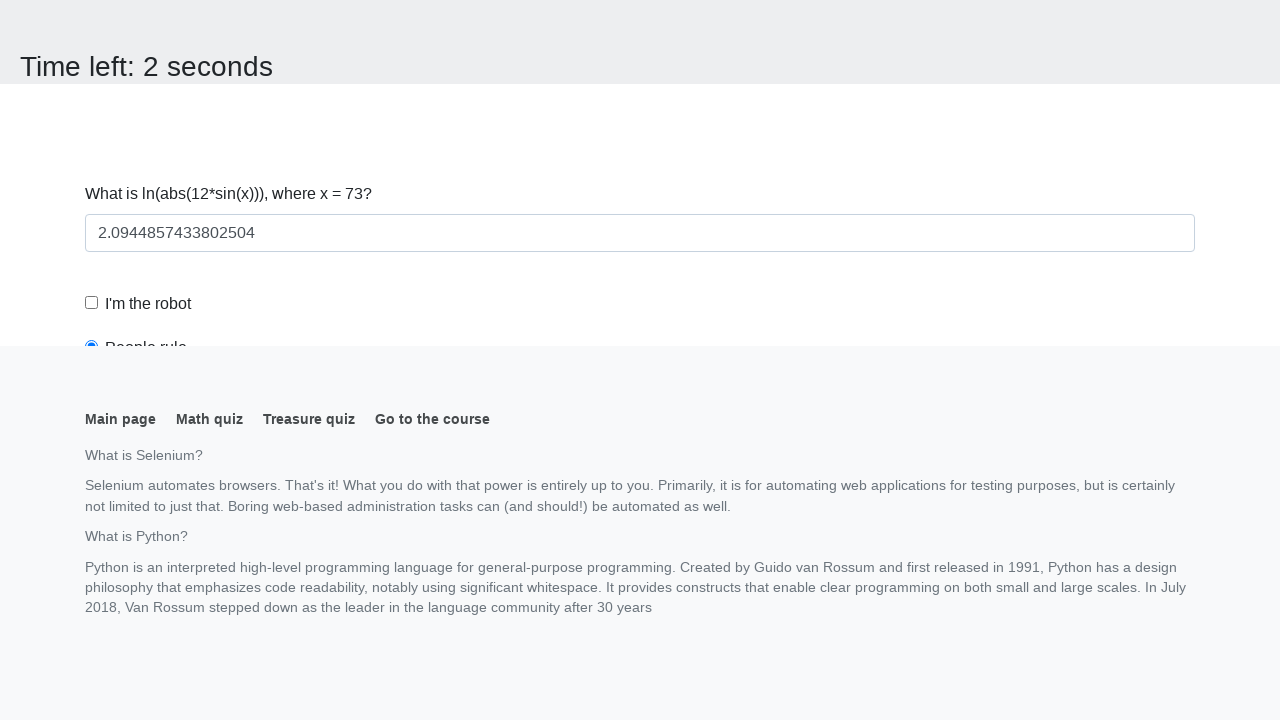

Clicked 'I'm the robot' checkbox at (92, 303) on #robotCheckbox
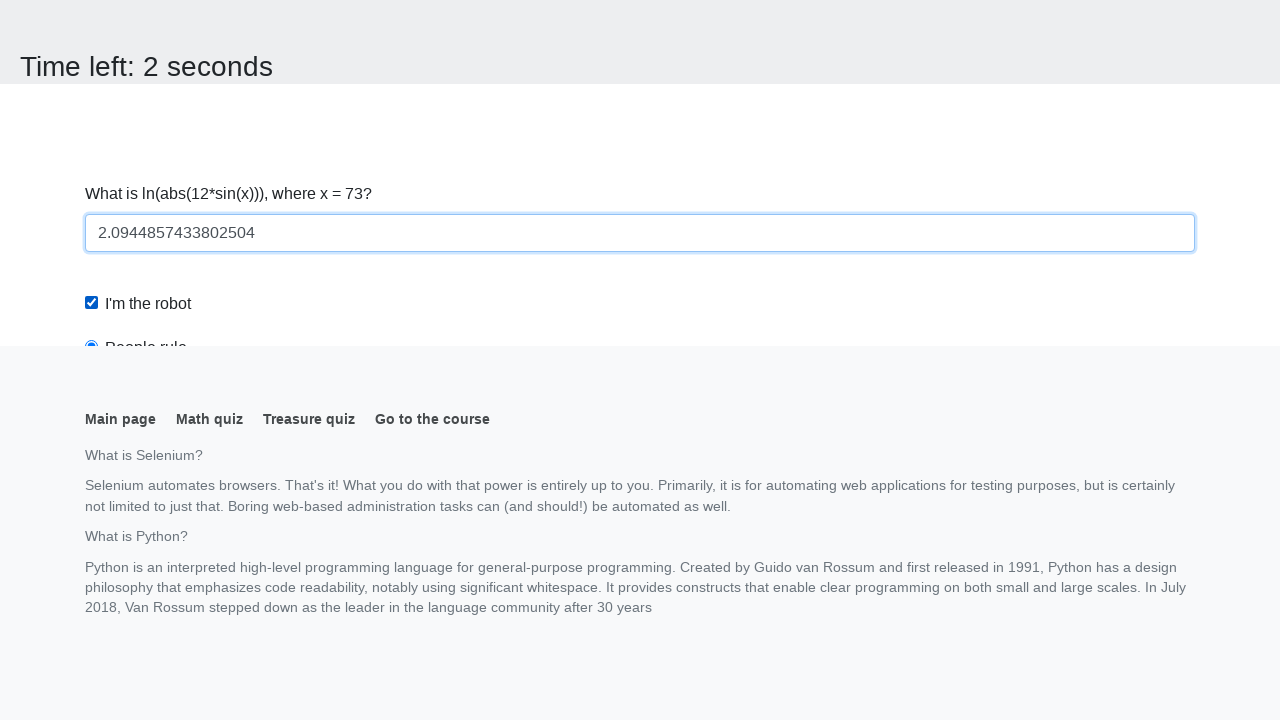

Scrolled robotsRule radio button into view
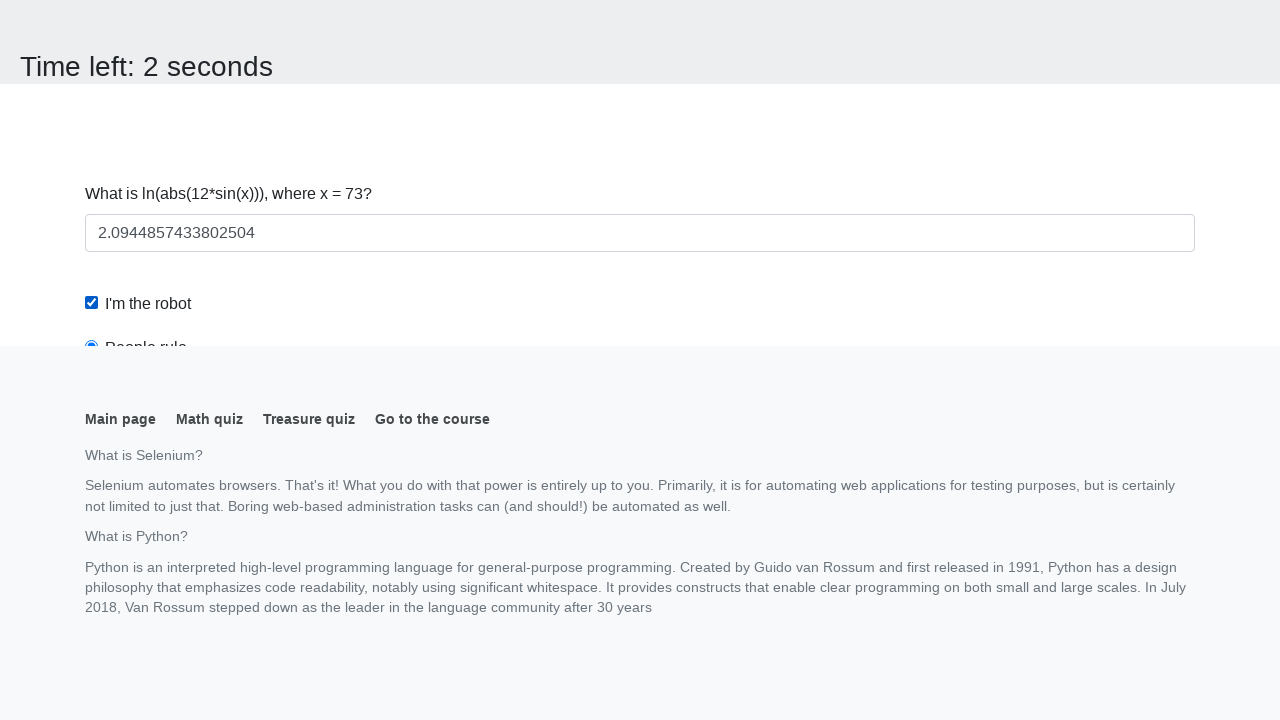

Clicked robotsRule radio button at (92, 7) on #robotsRule
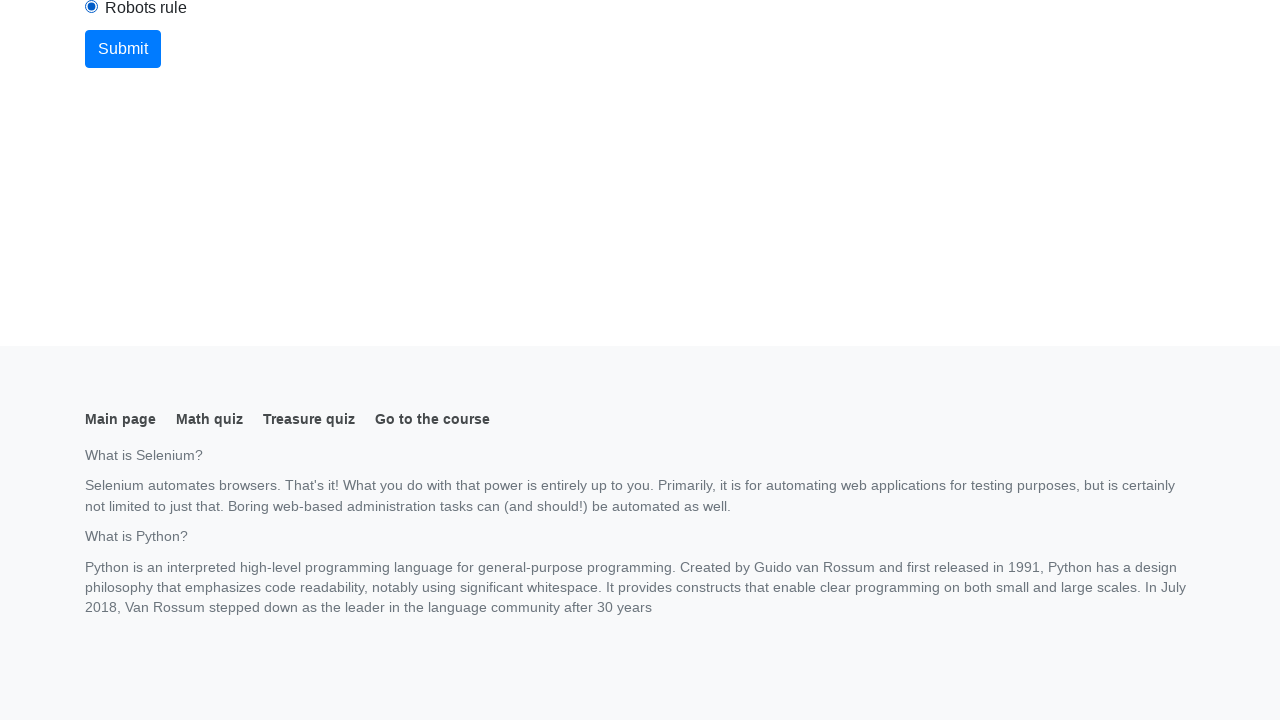

Clicked submit button to complete form at (123, 49) on button.btn
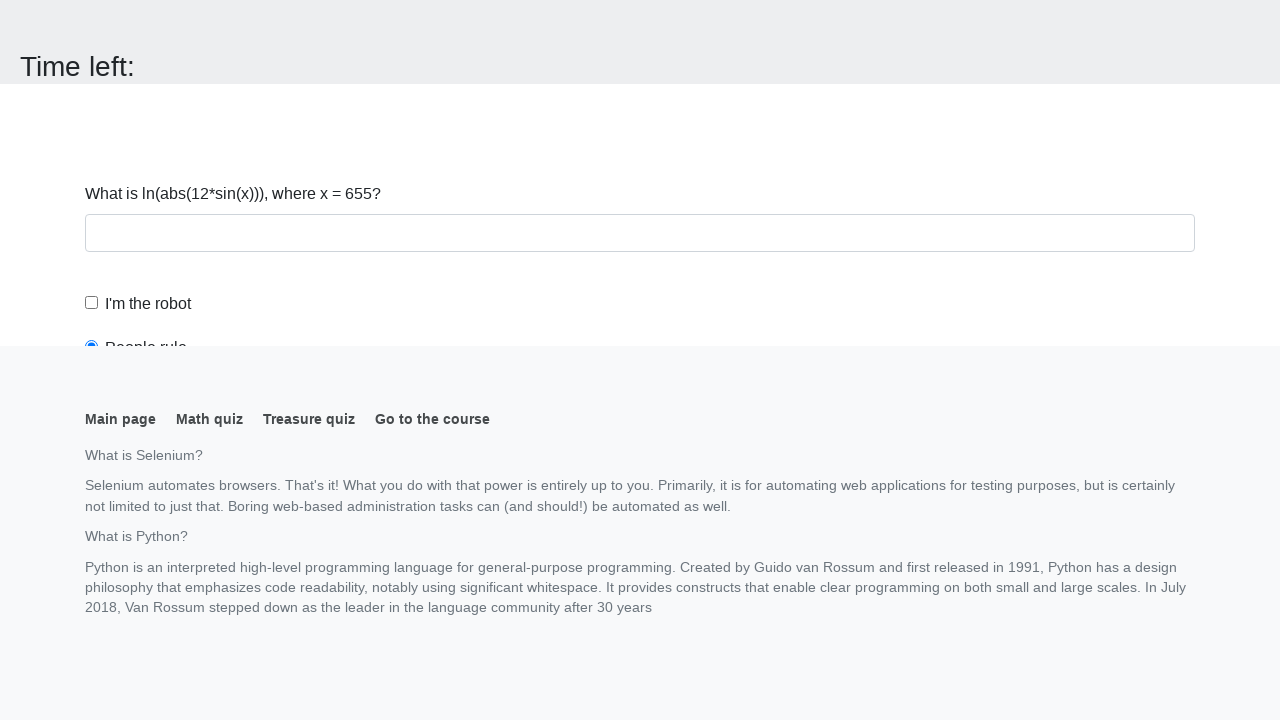

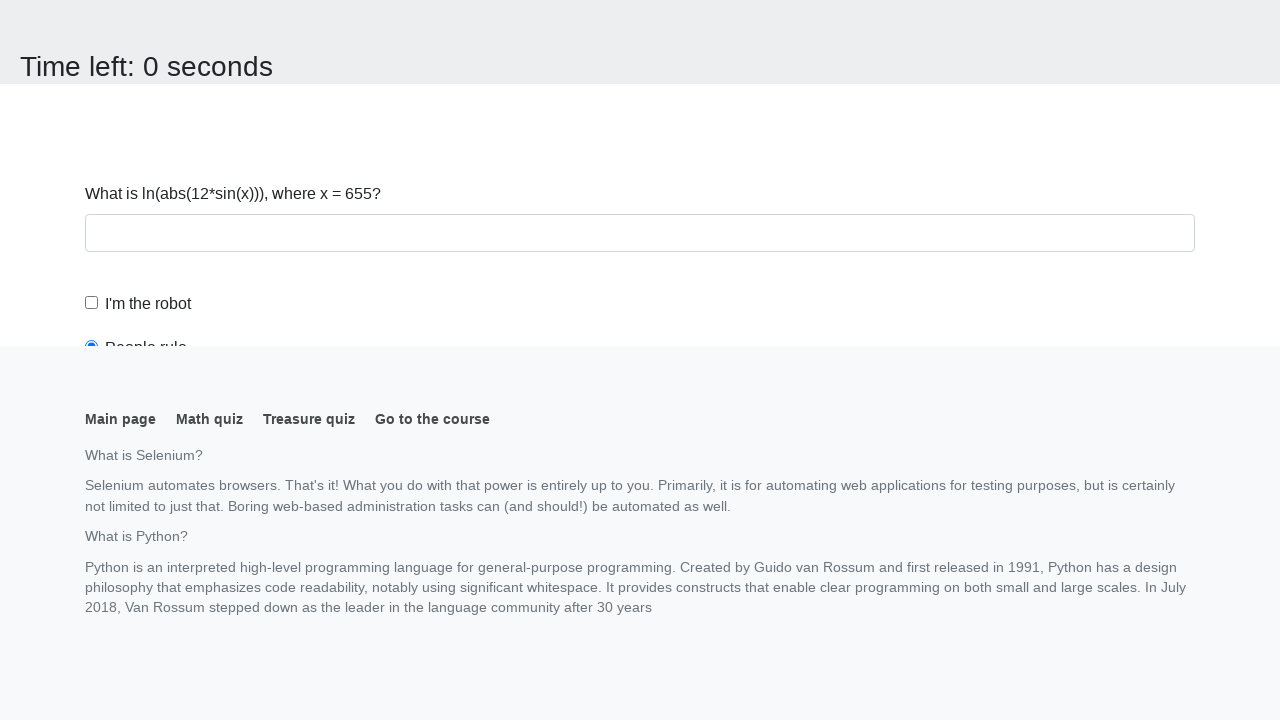